Tests locating multiple image elements near the footer section of the page

Starting URL: https://opensource-demo.orangehrmlive.com/

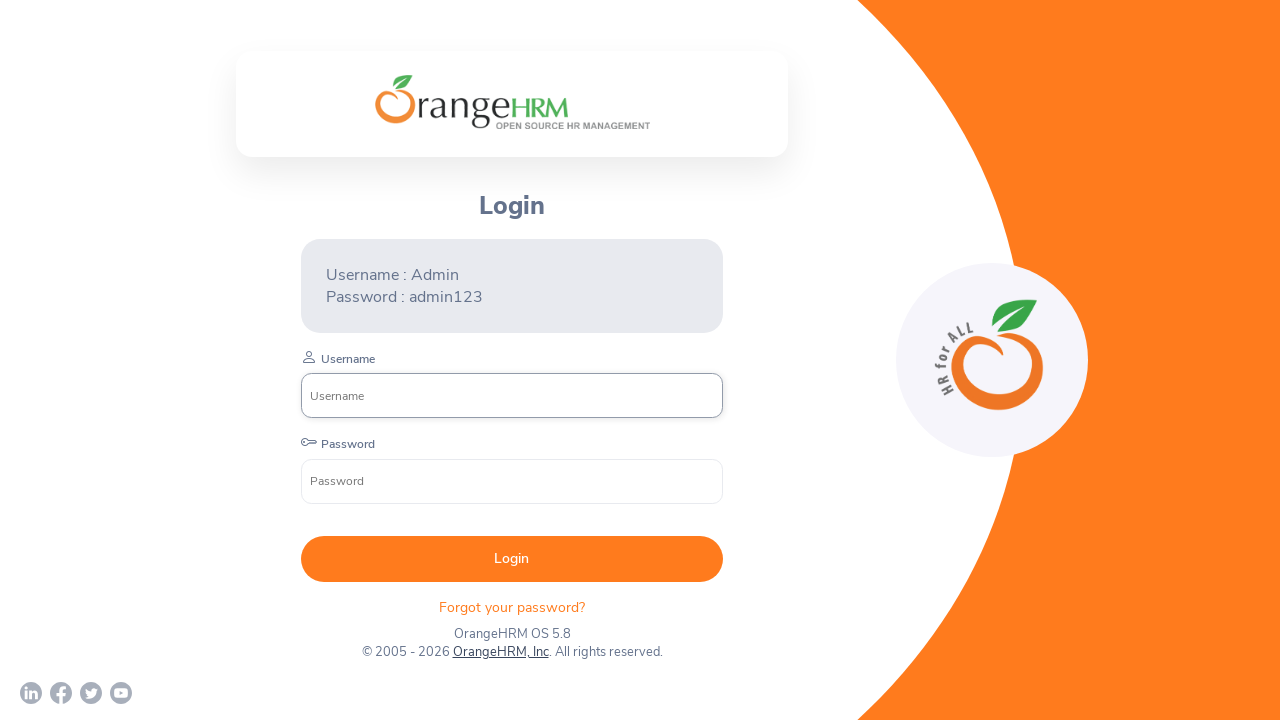

Waited for Orange HRM login branding element to load
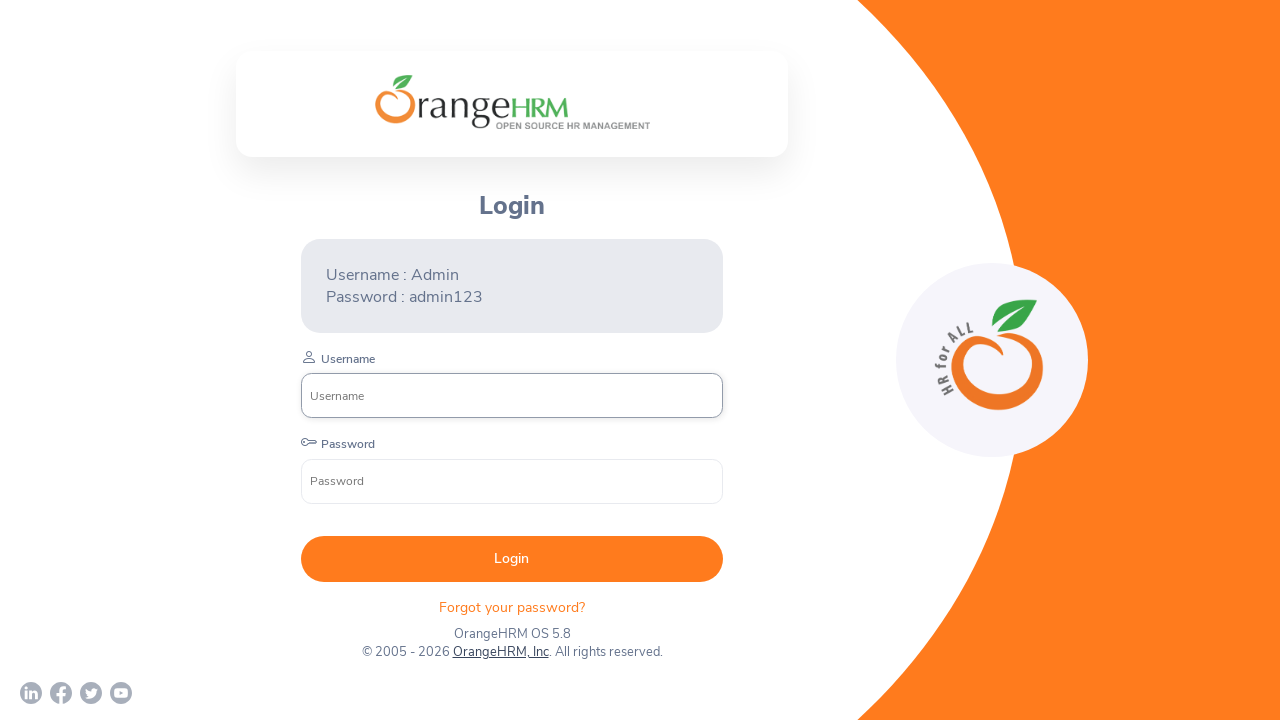

Located all social media links in footer (LinkedIn, Facebook, Twitter, YouTube)
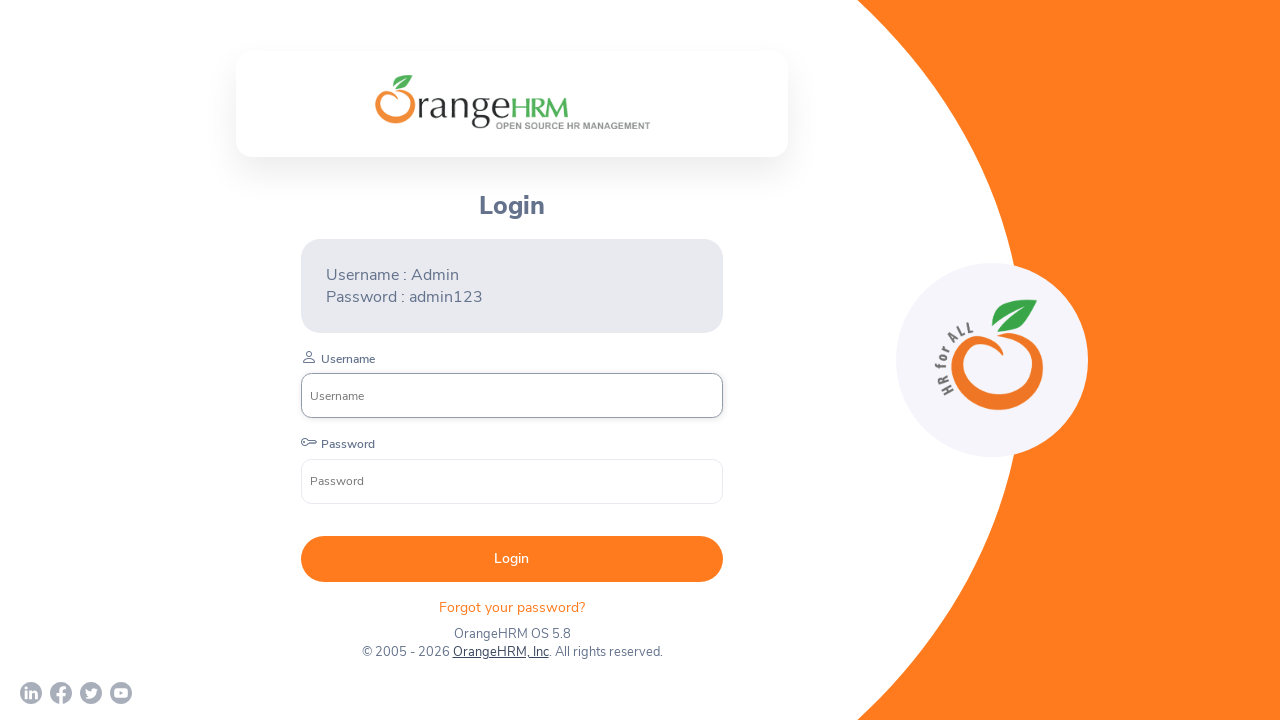

Verified LinkedIn social media link is present in footer
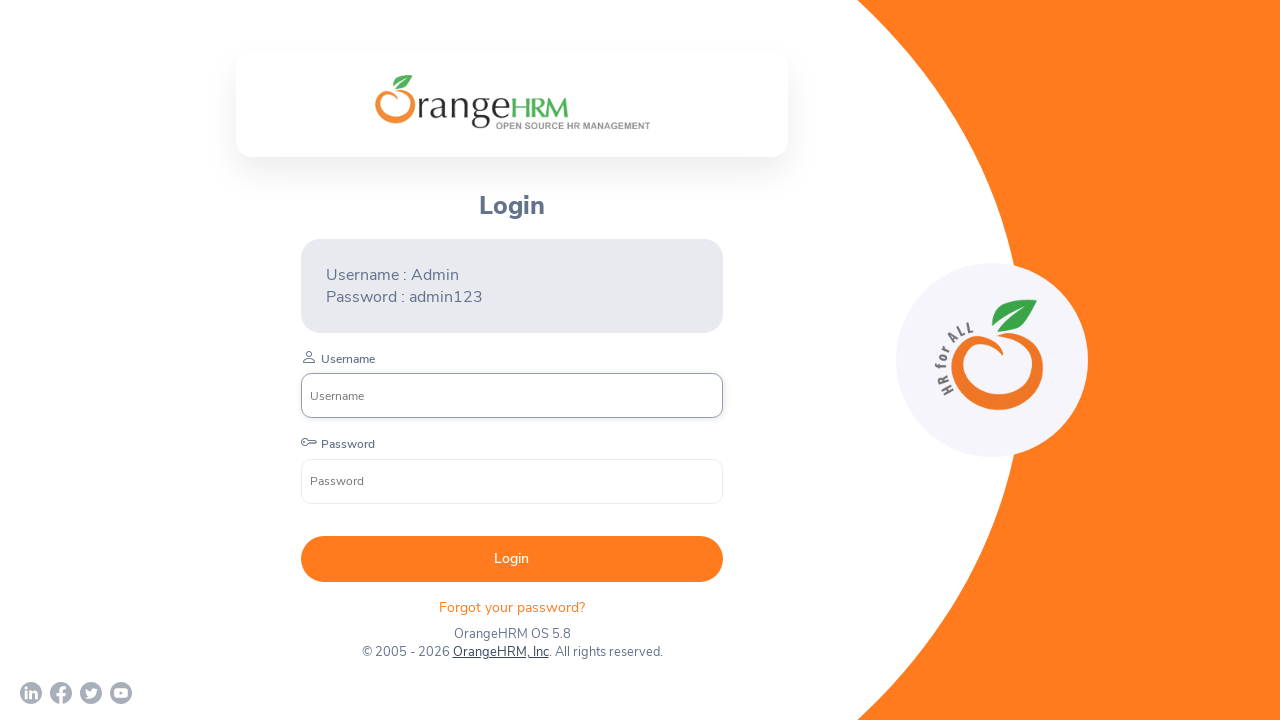

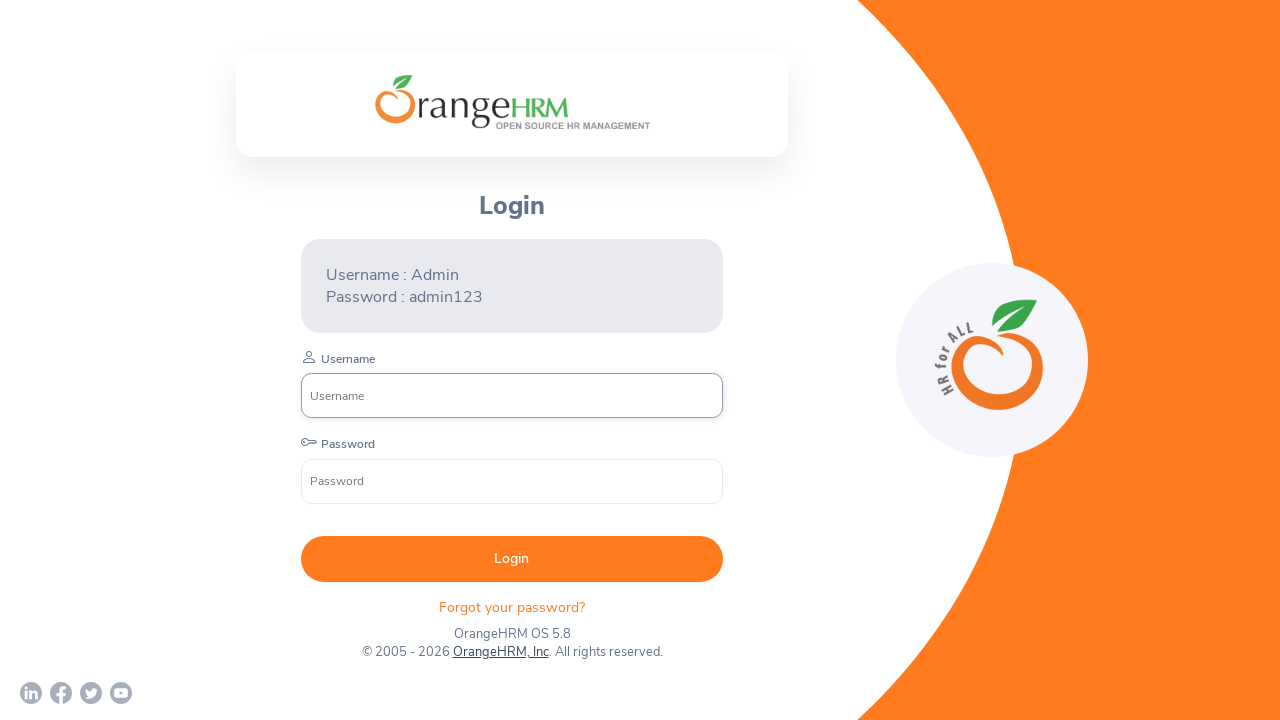